Tests registration form validation by submitting mismatched passwords and verifying the error message appears

Starting URL: http://railwayb1.somee.com/

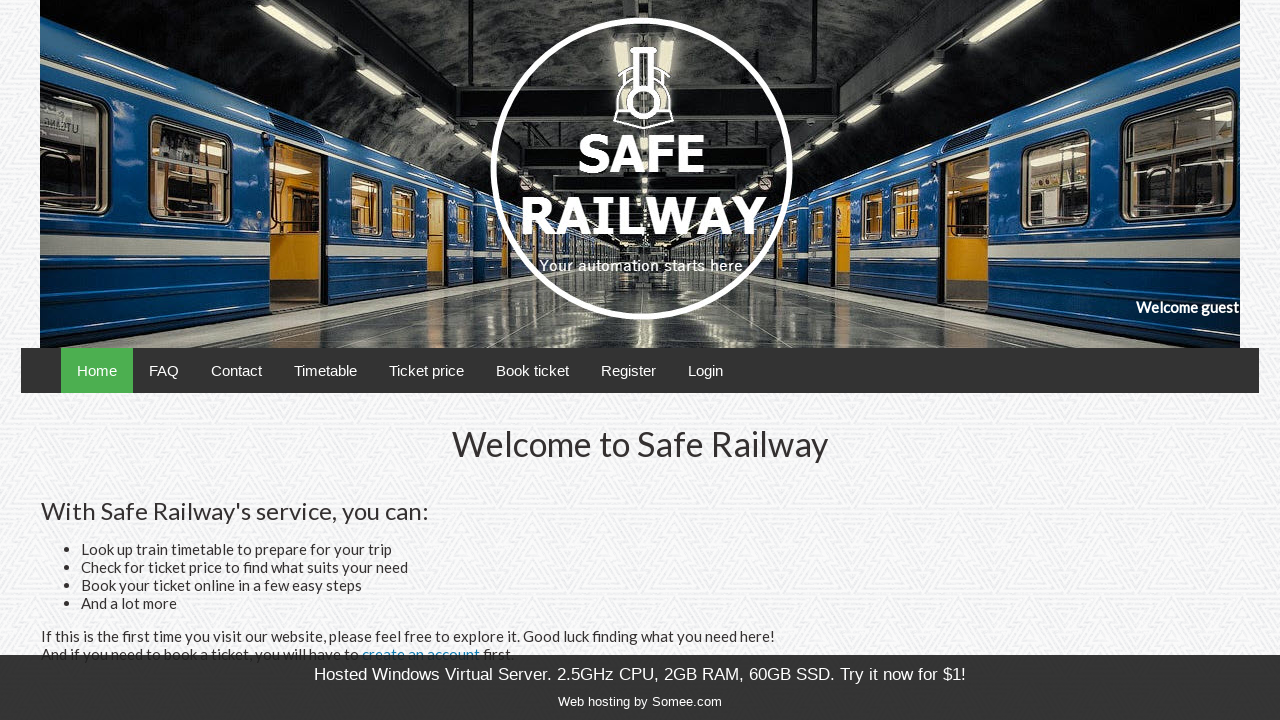

Clicked Register link to navigate to registration page at (628, 370) on a:has-text('Register')
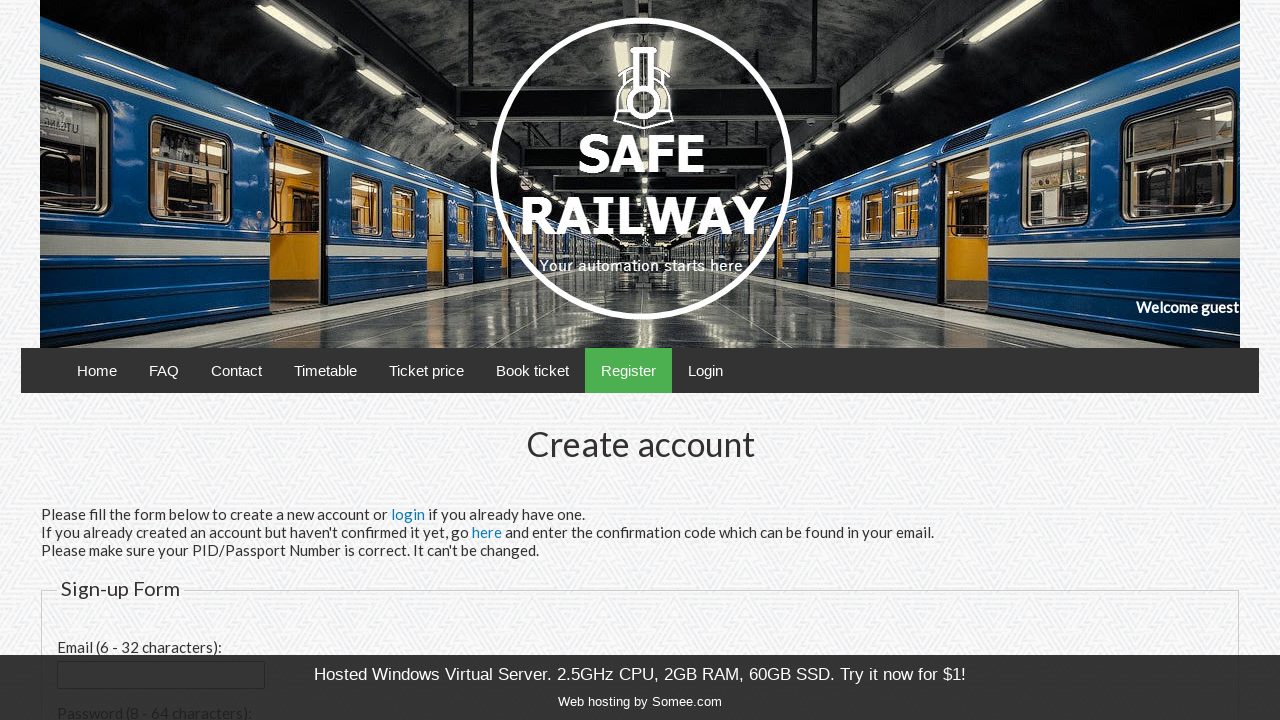

Filled email field with 'mismatch@test.com' on #email
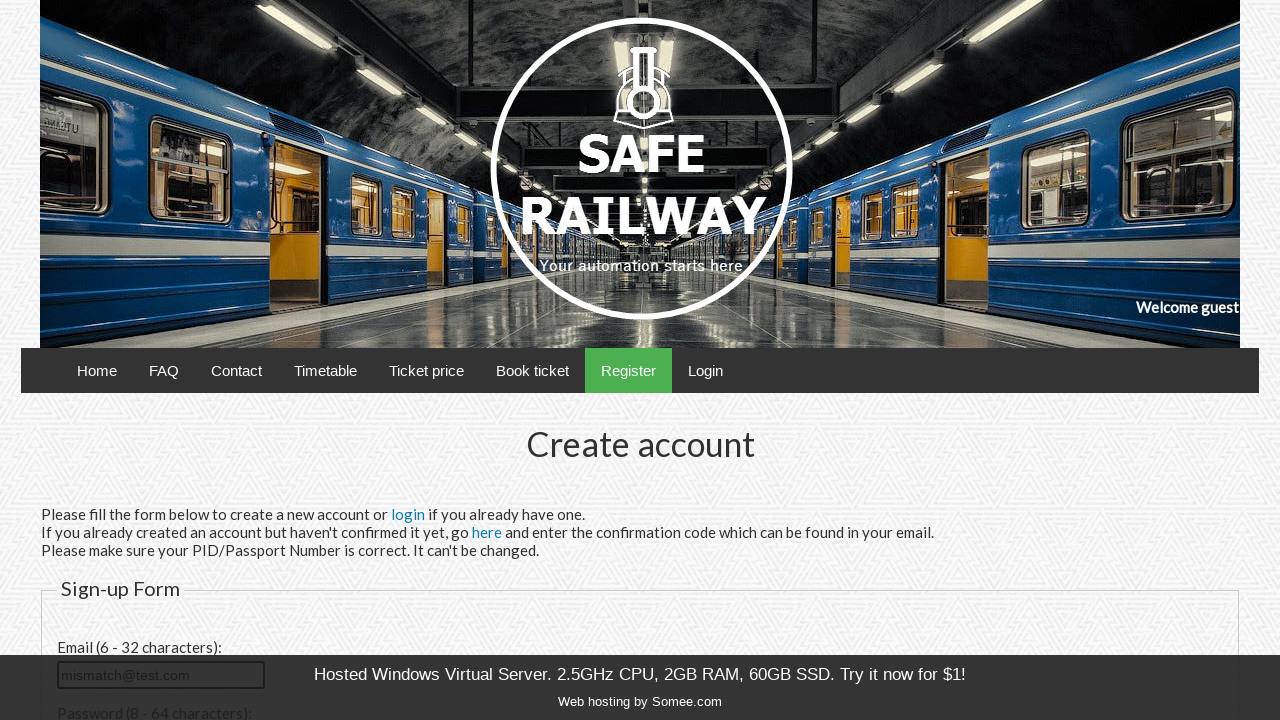

Filled password field with '12345678' on #password
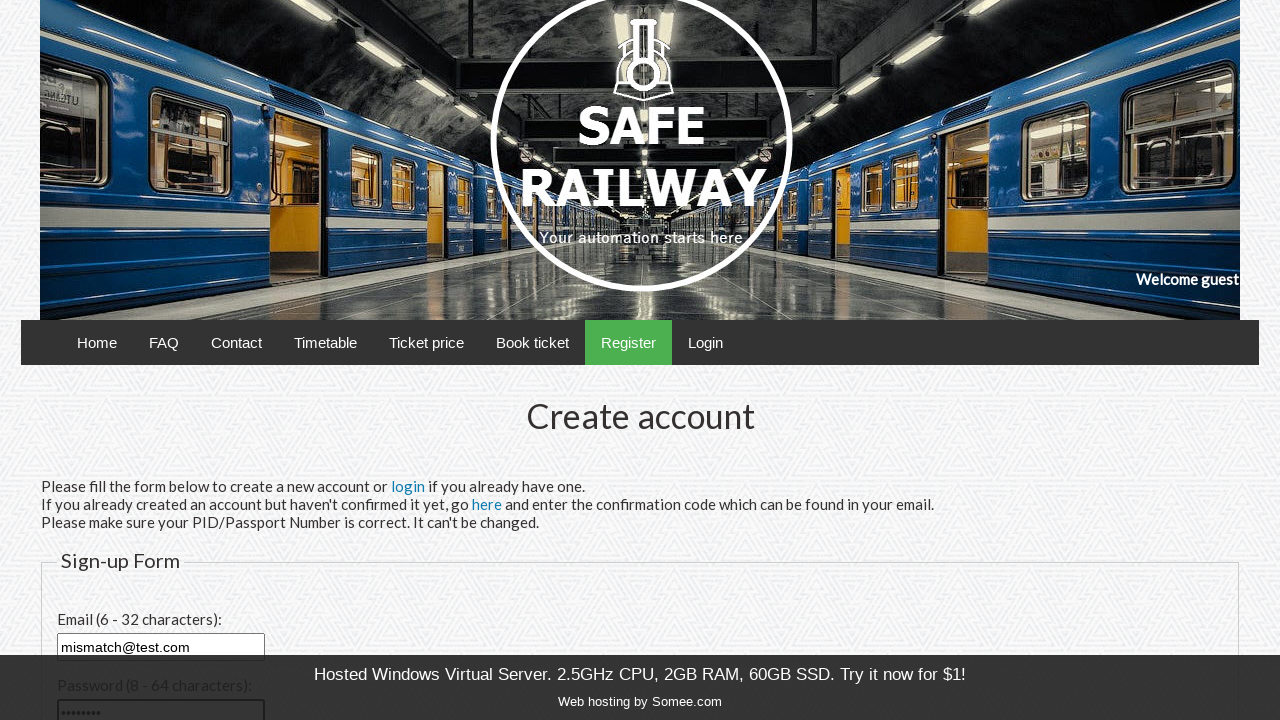

Filled confirm password field with mismatched password '87654321' on #confirmPassword
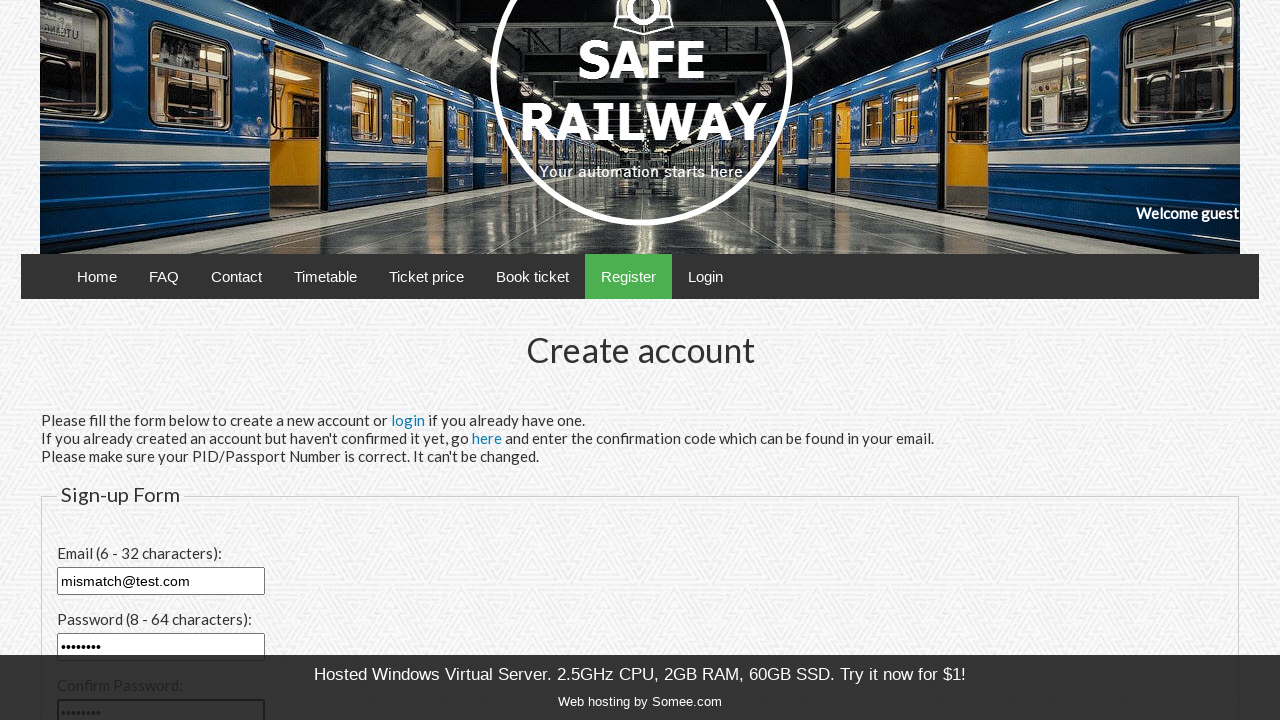

Filled PID field with '123456789' on #pid
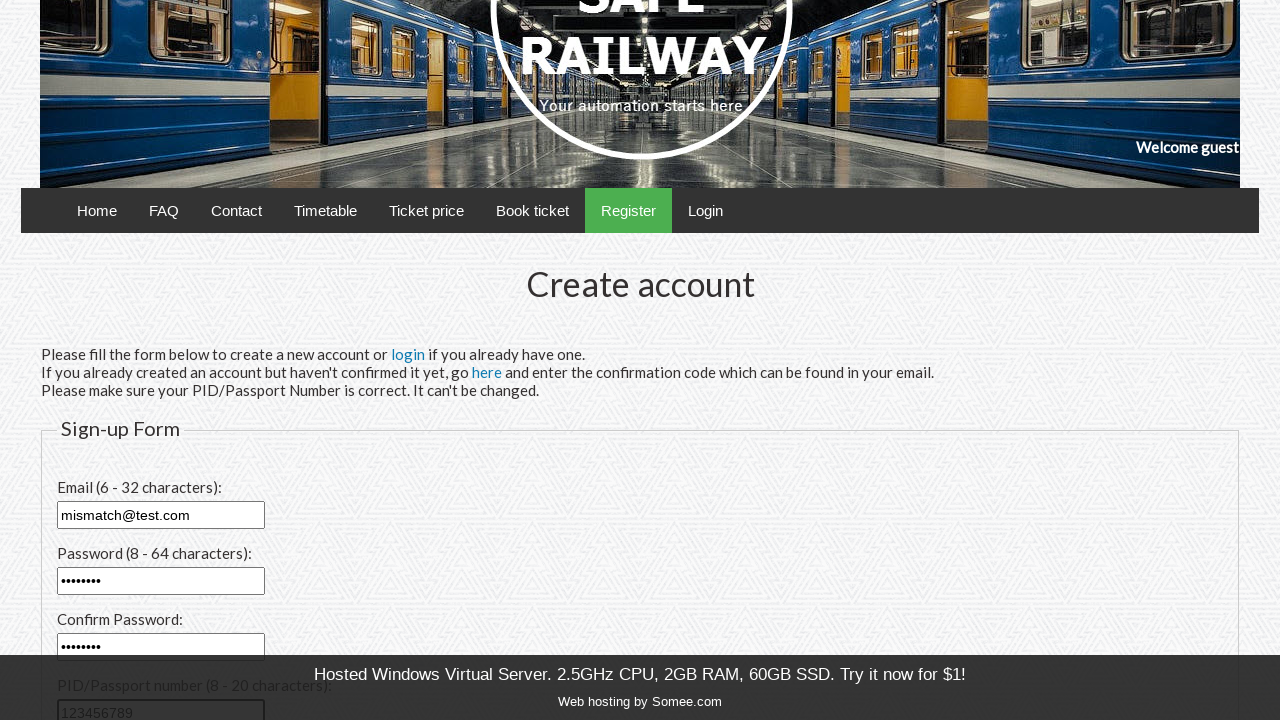

Submitted registration form with mismatched passwords at (102, 481) on input[type='submit']
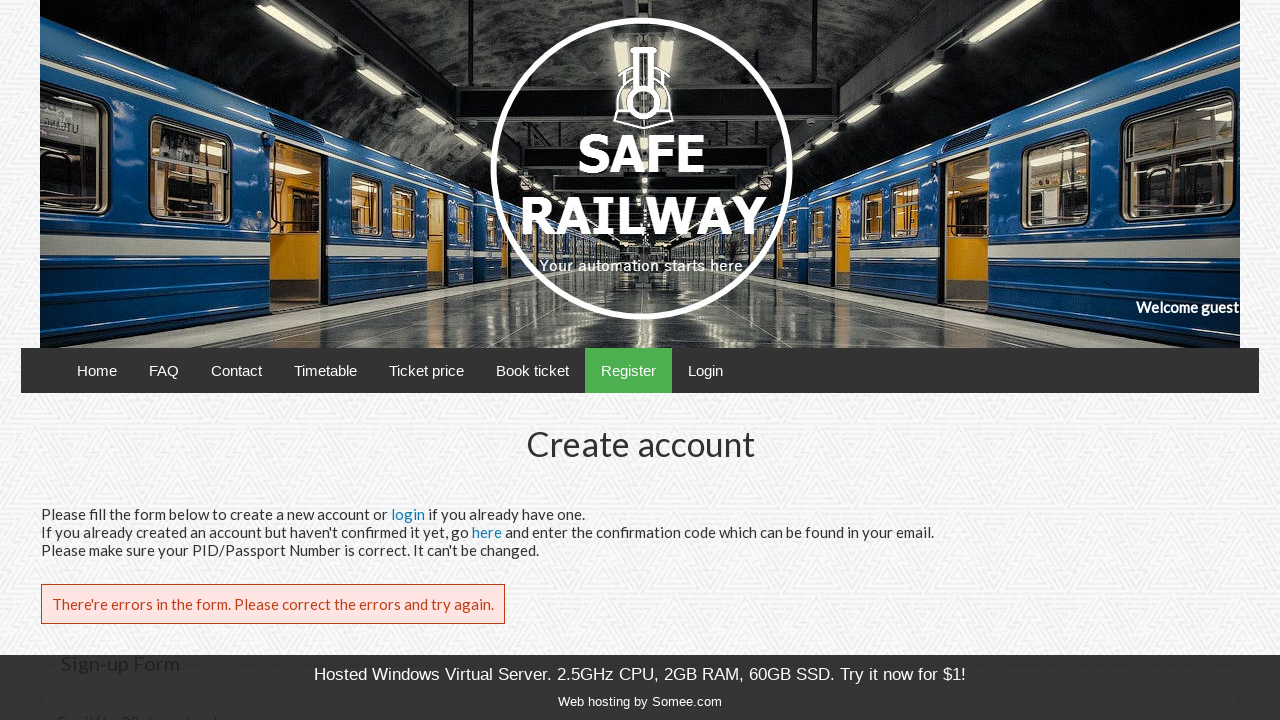

Confirmed validation error message appeared for mismatched passwords
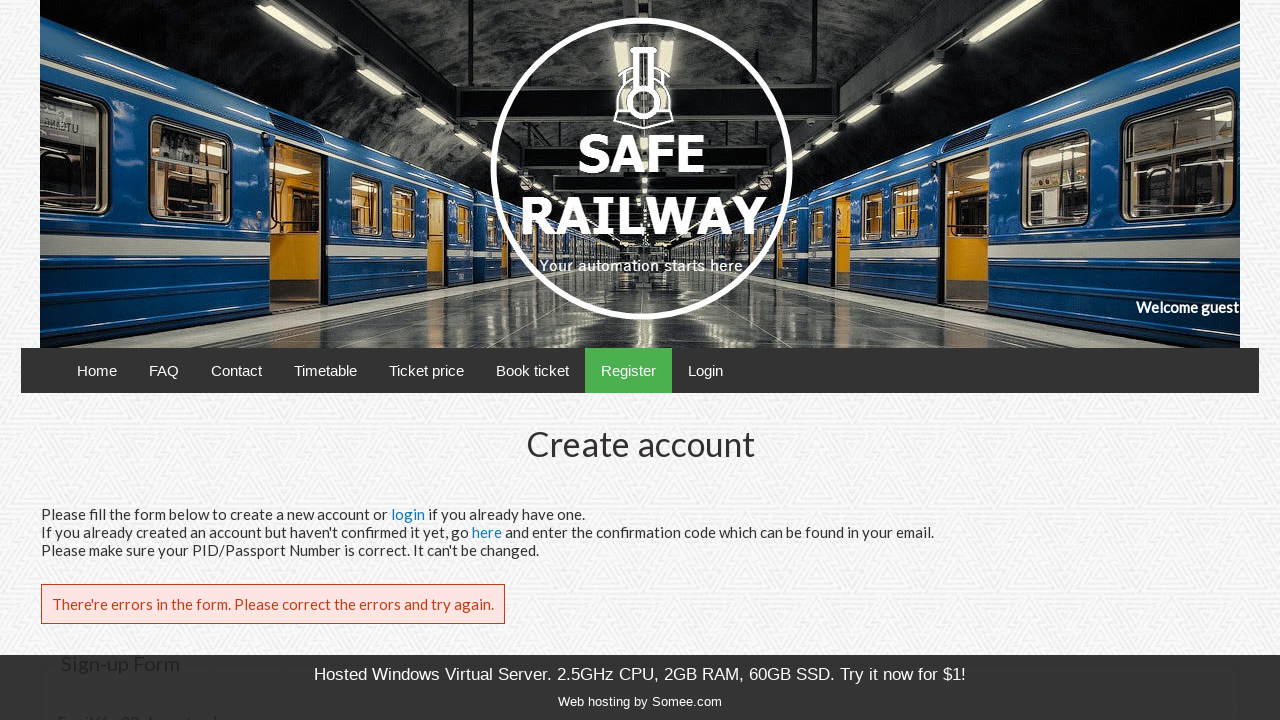

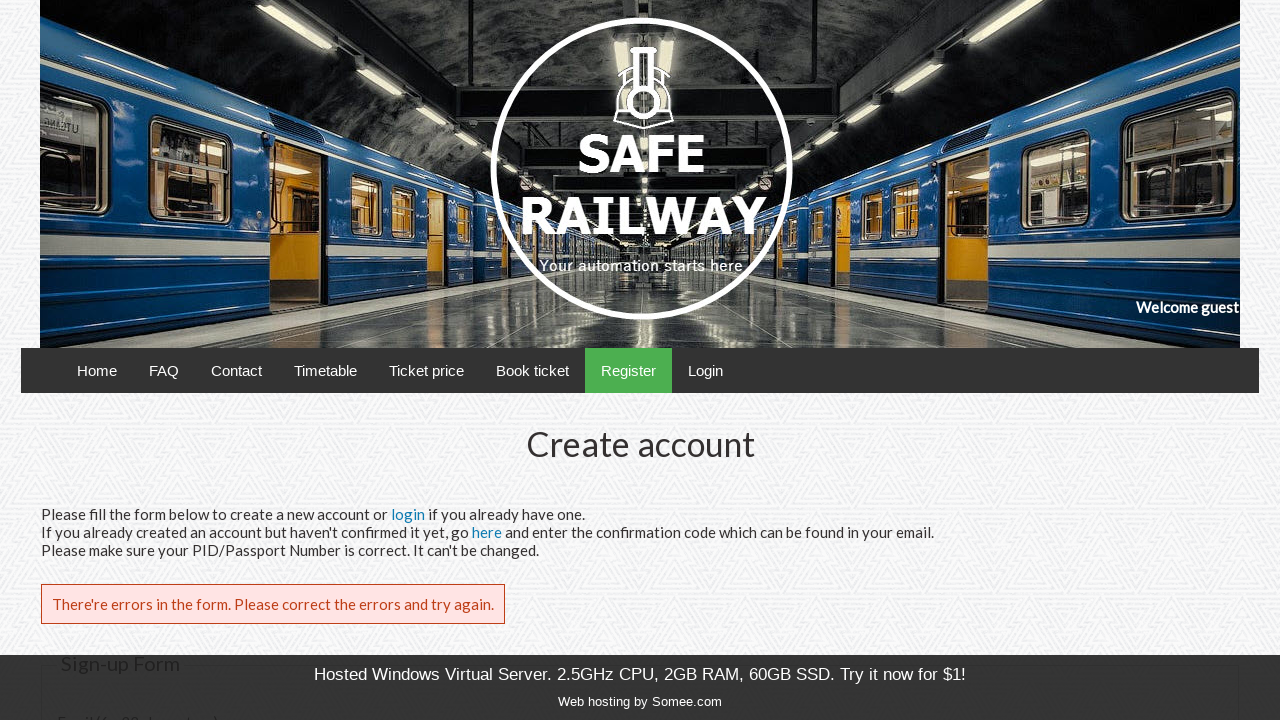